Tests working with multiple browser windows by clicking a link that opens a new window, then switching to the new window and verifying its title and URL

Starting URL: https://the-internet.herokuapp.com/windows

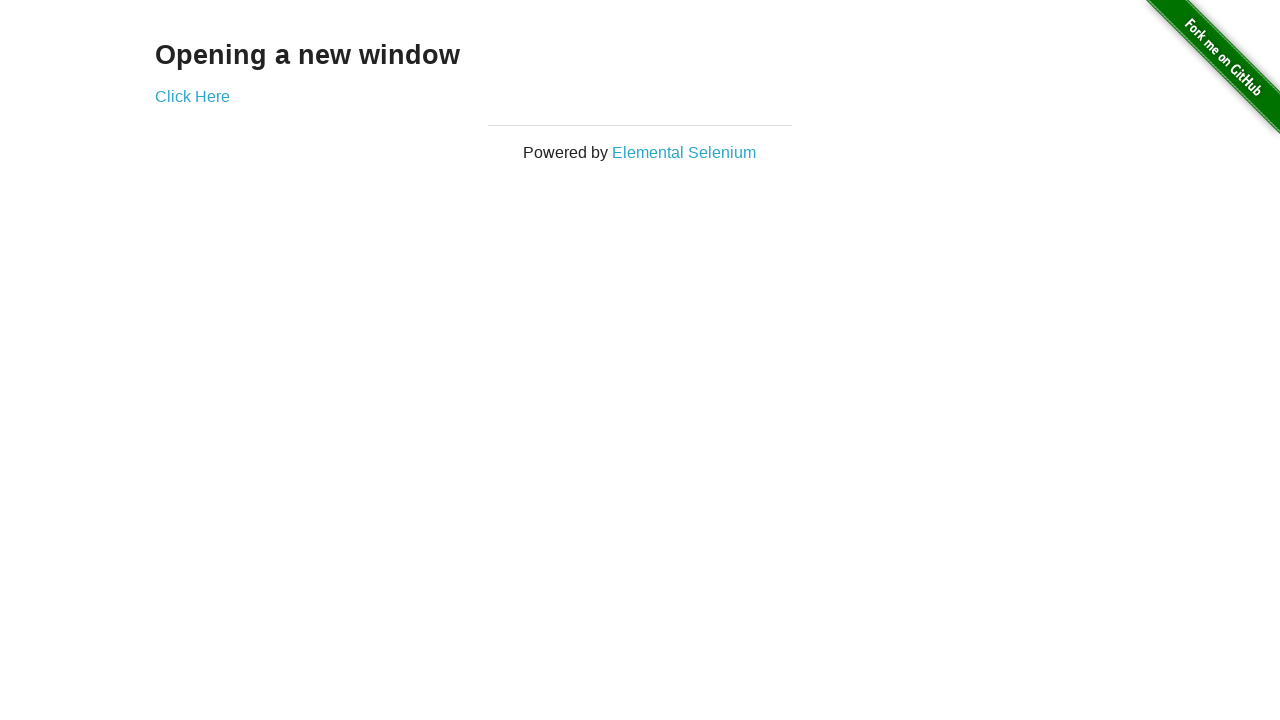

Verified browser context contains exactly one page
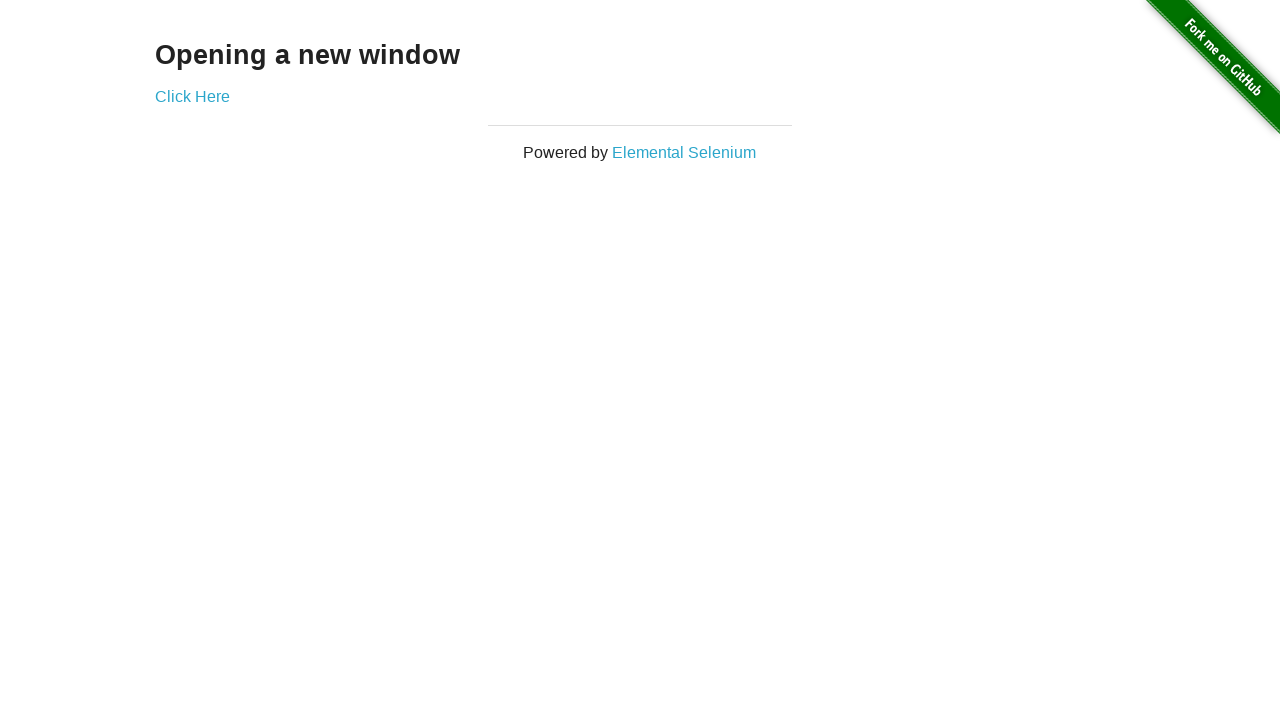

Clicked the 'Click Here' link to open a new window at (192, 96) on .example a
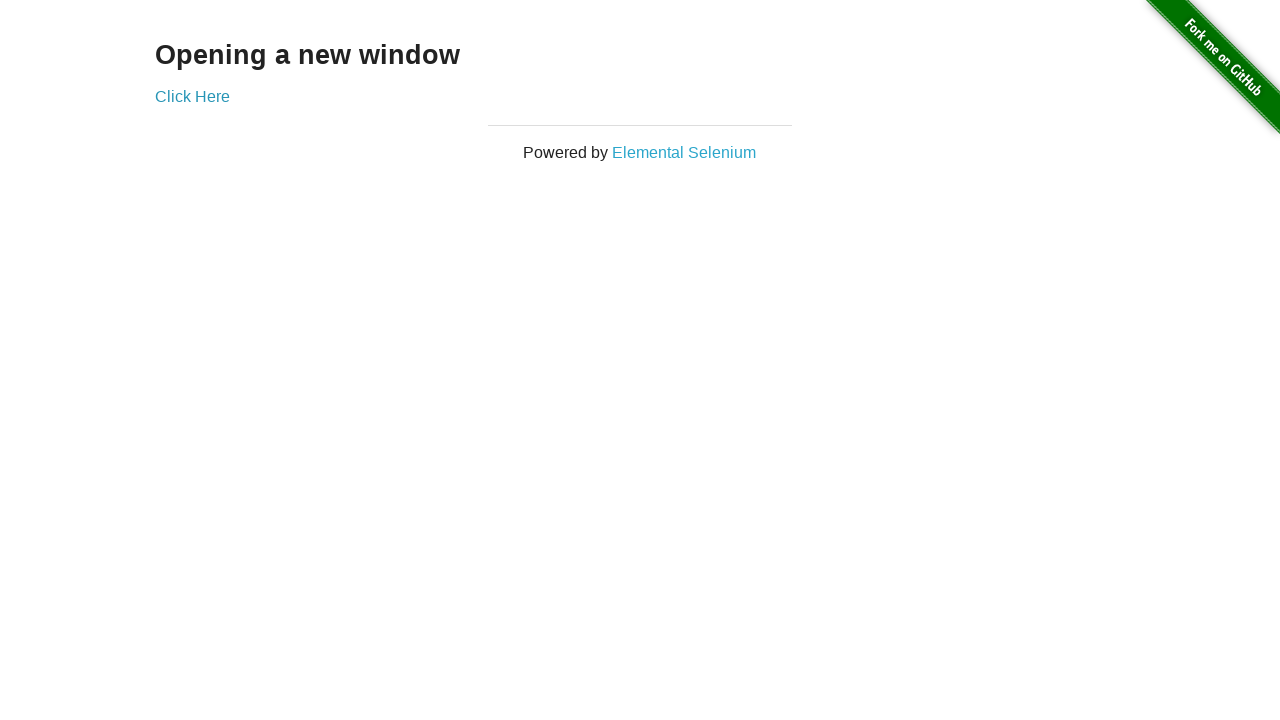

Waited 1000ms for new window to open
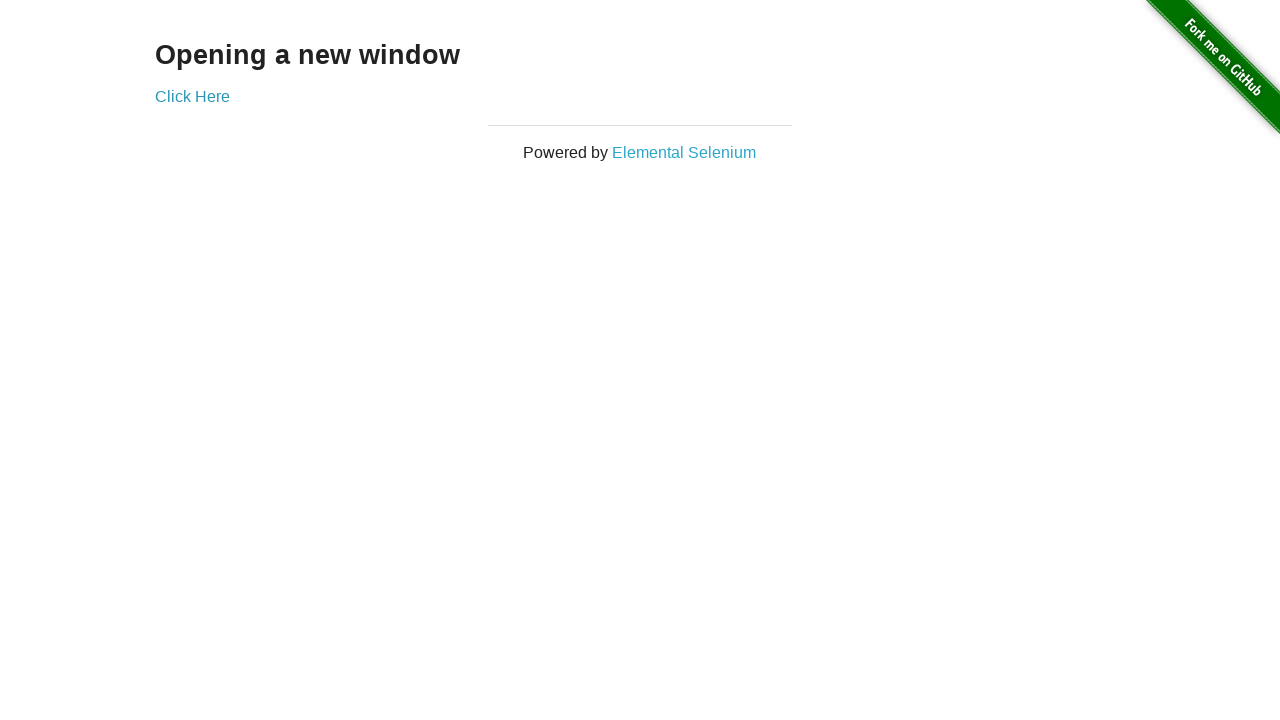

Verified browser context now contains two pages
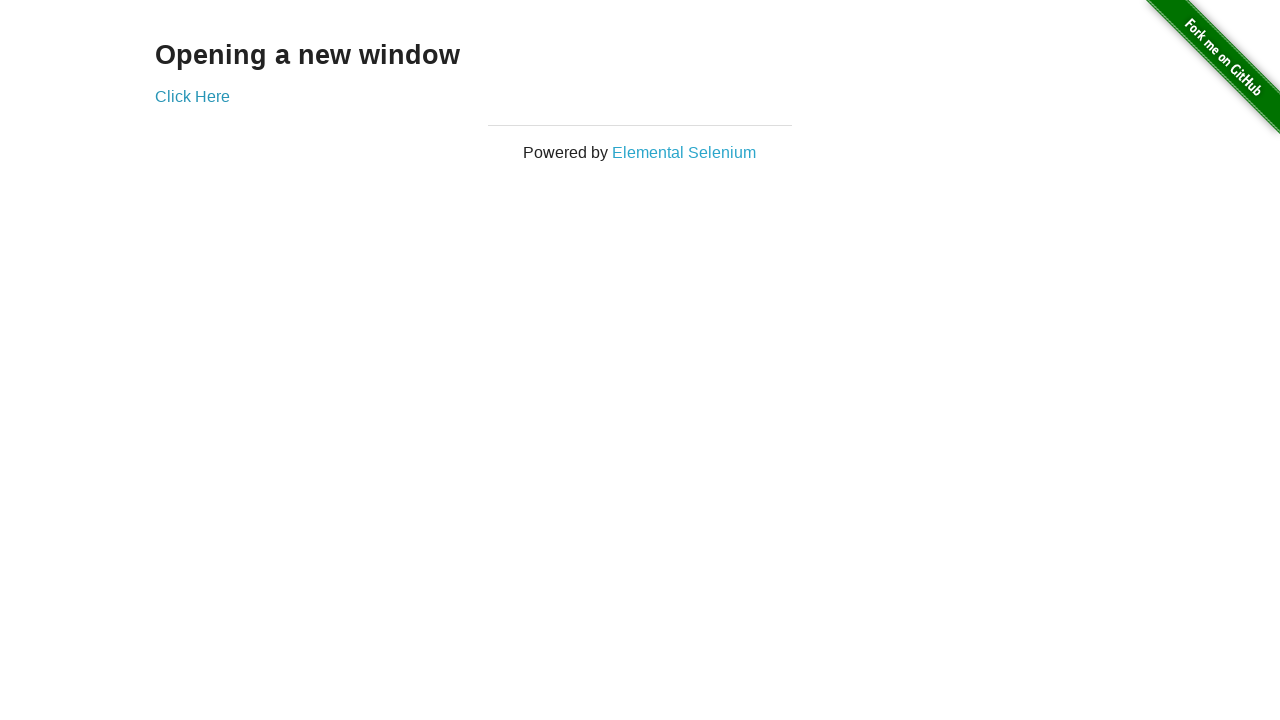

Verified original page title is 'The Internet'
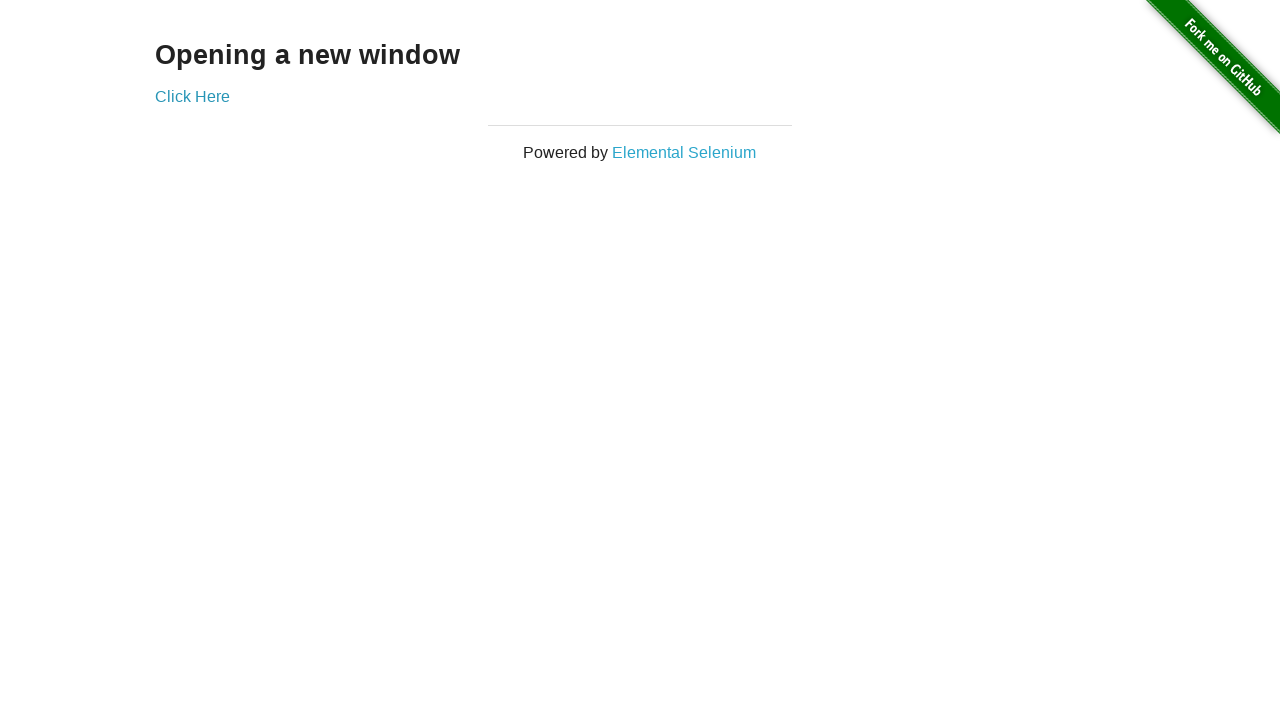

Verified original page URL is 'https://the-internet.herokuapp.com/windows'
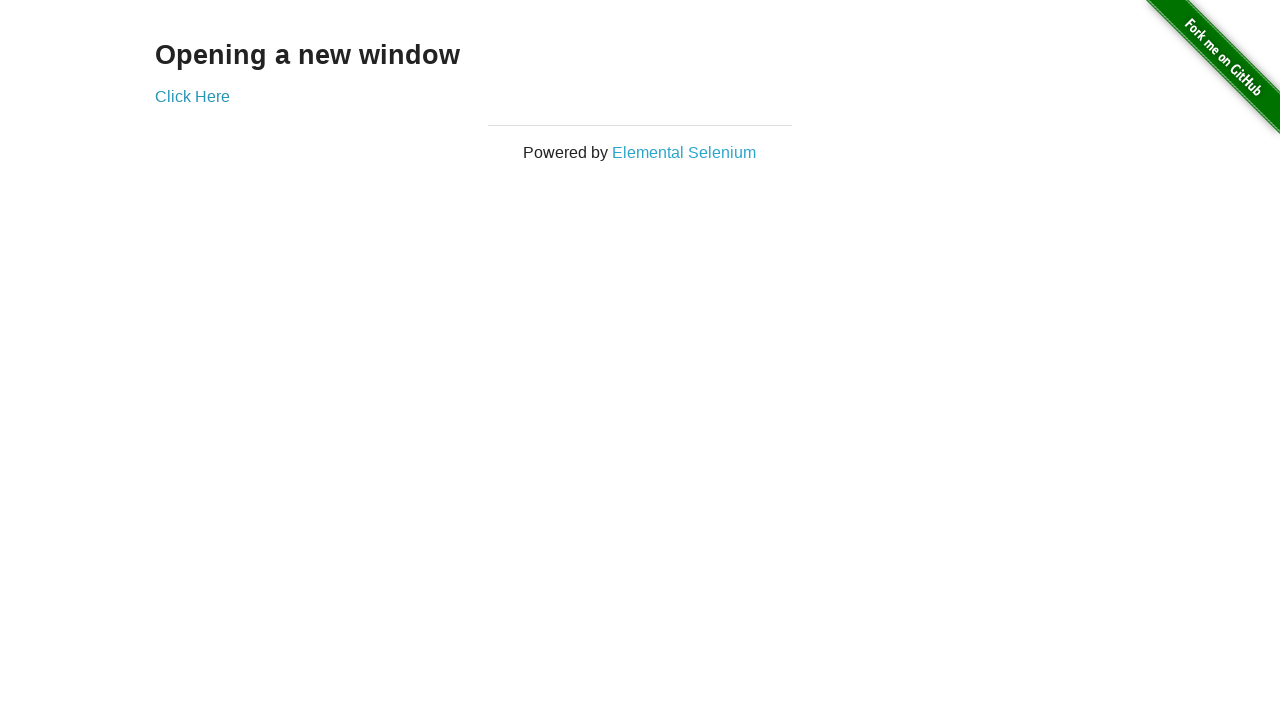

Switched to the new window/page
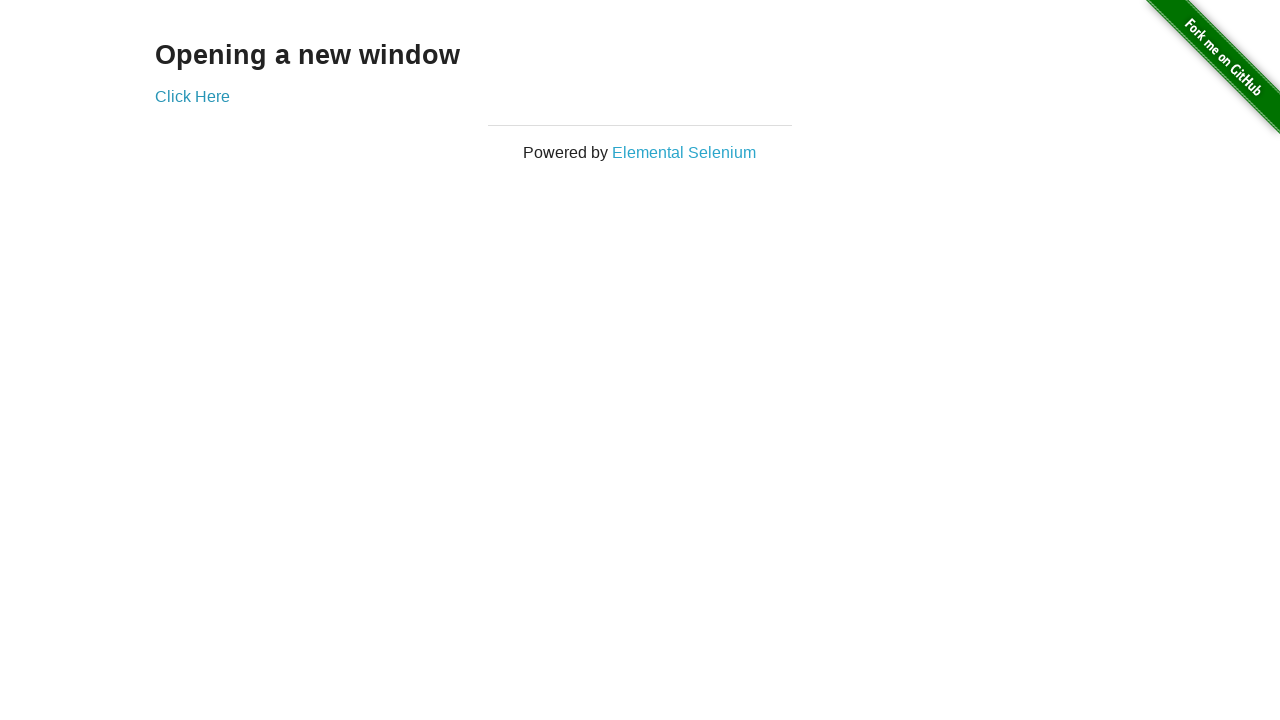

Waited for new page to reach 'domcontentloaded' state
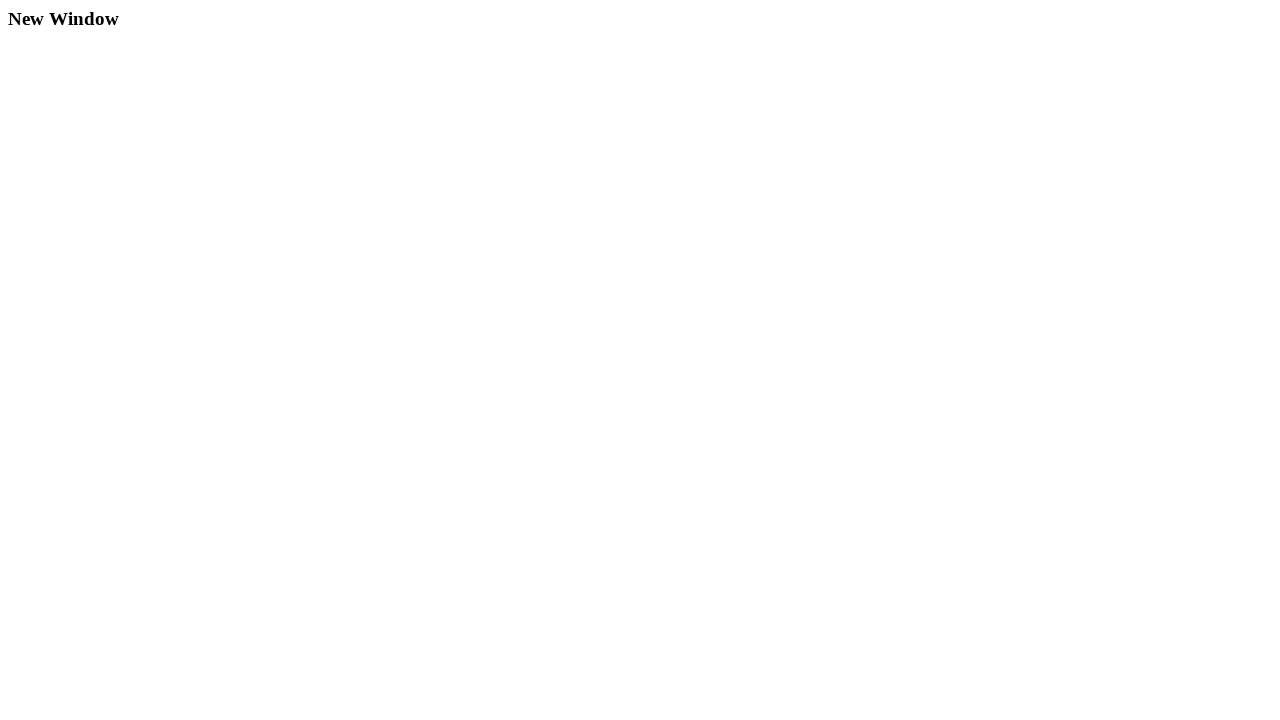

Verified new page title is 'New Window'
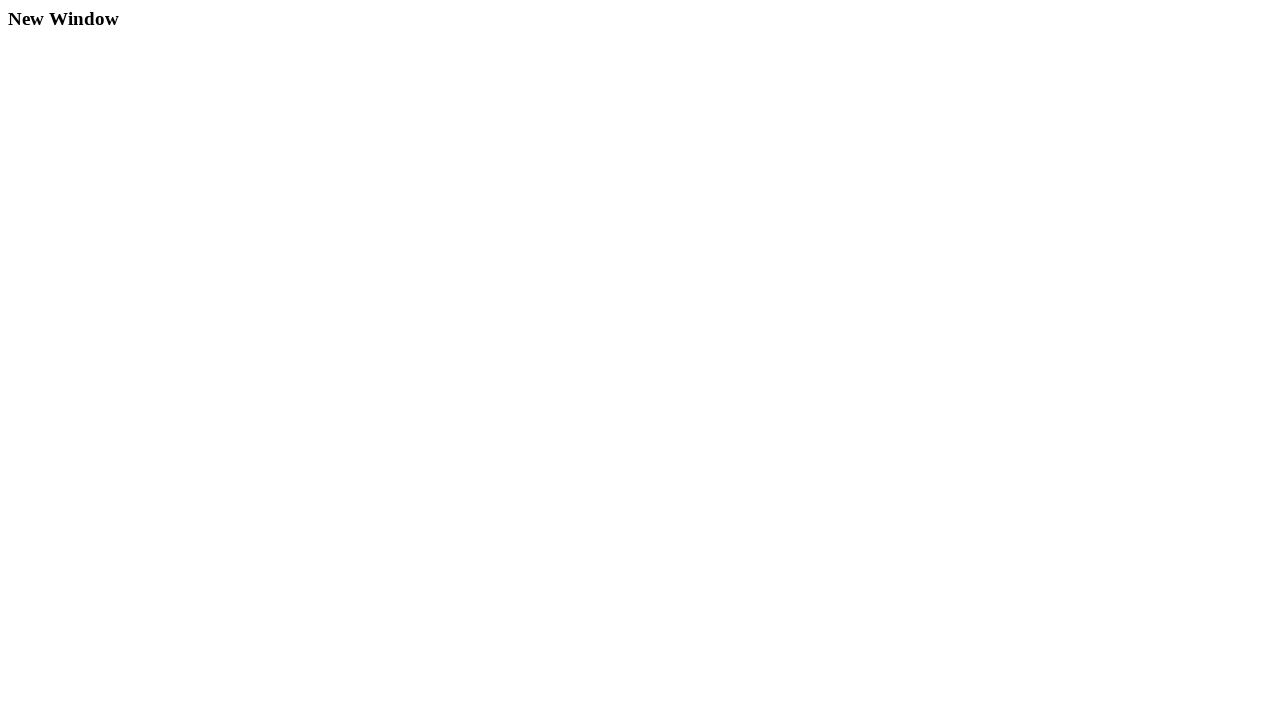

Verified new page URL is 'https://the-internet.herokuapp.com/windows/new'
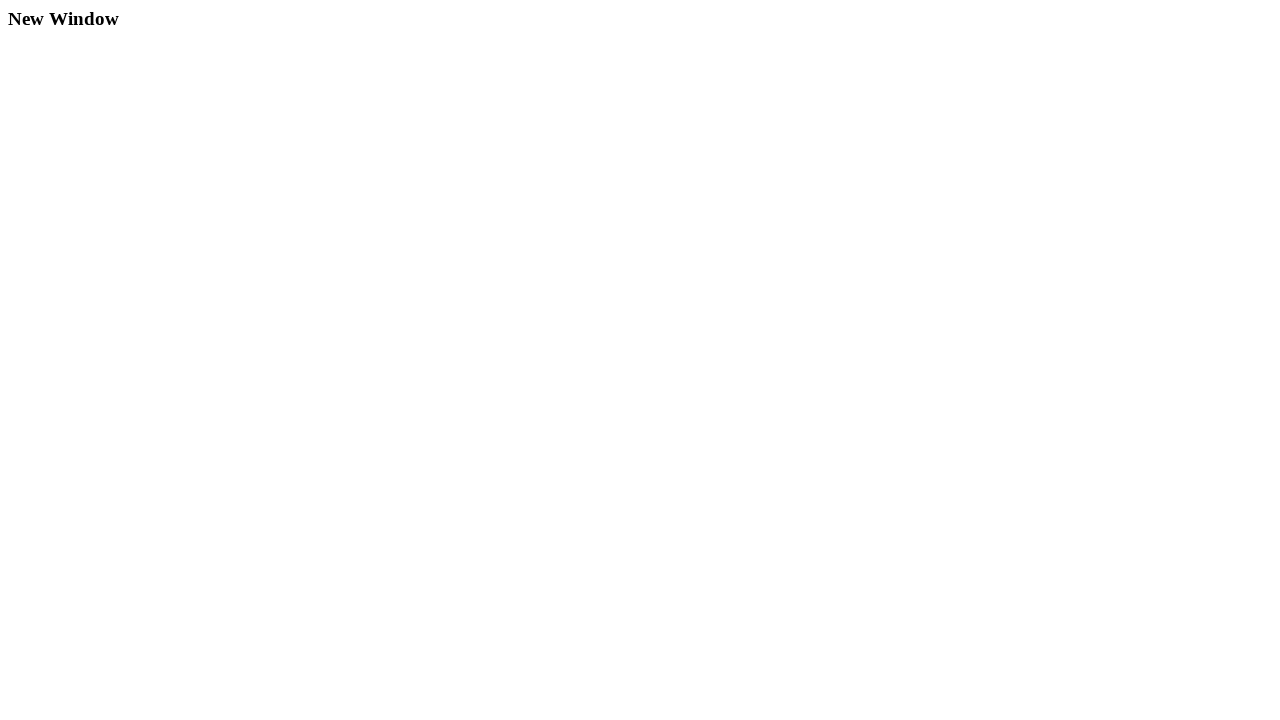

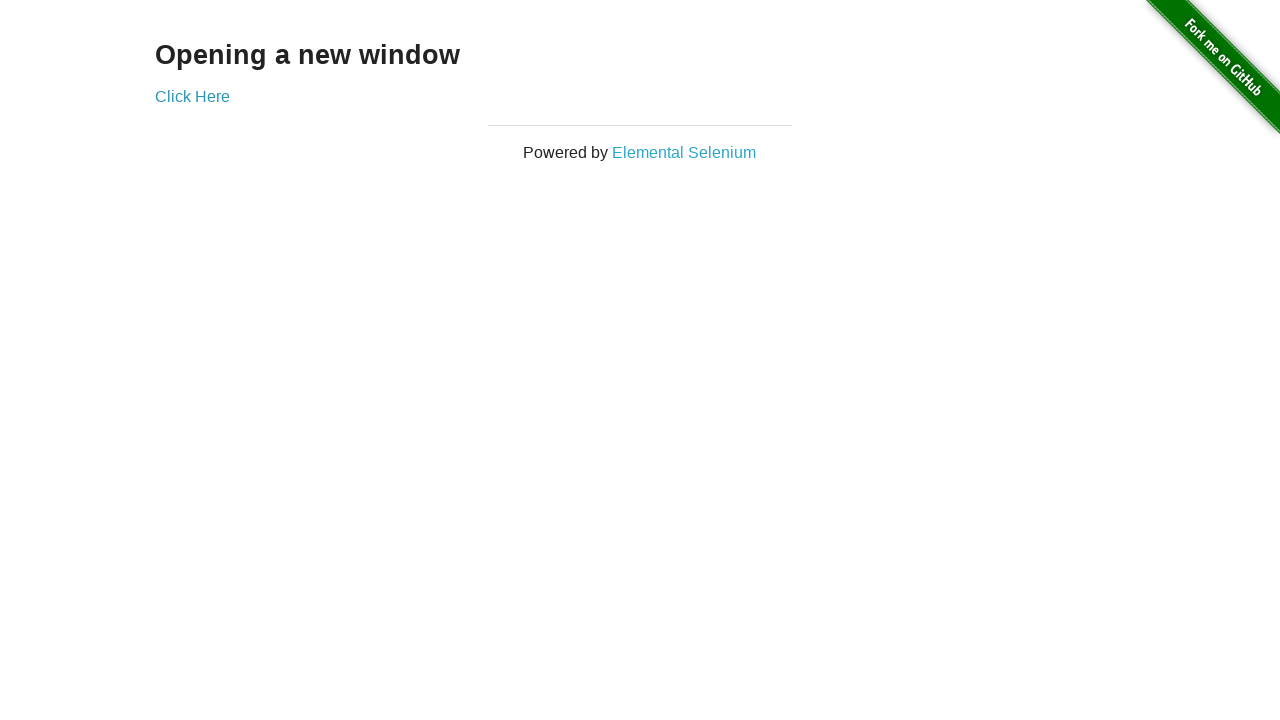